Tests opting out of A/B tests by adding an opt-out cookie before navigating to the A/B test page, verifying the opt-out takes effect immediately.

Starting URL: http://the-internet.herokuapp.com

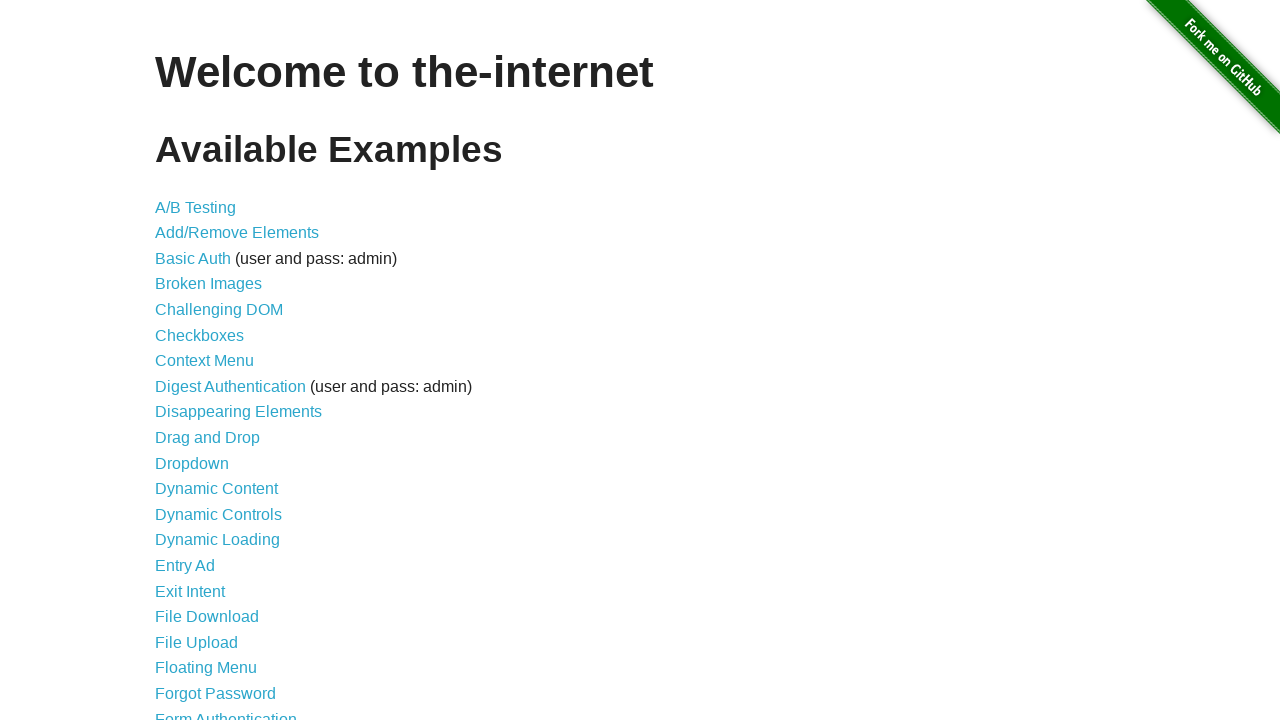

Added optimizelyOptOut cookie to opt out of A/B testing
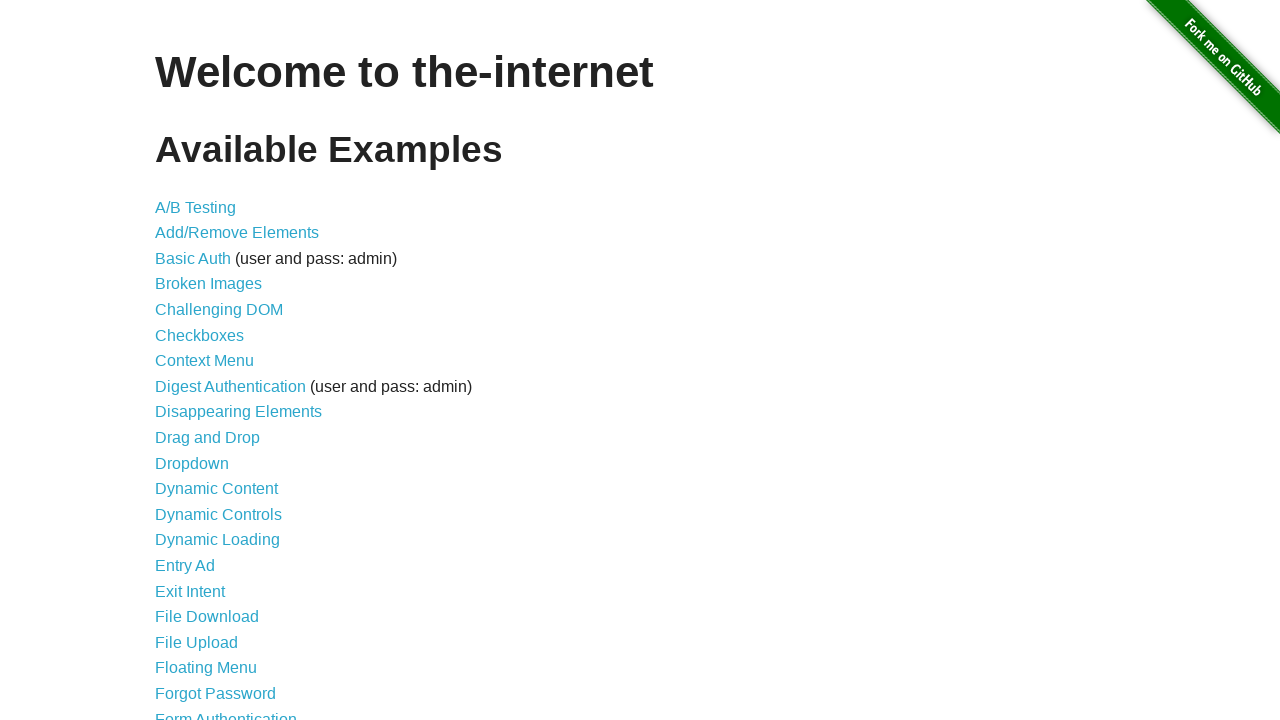

Navigated to A/B test page
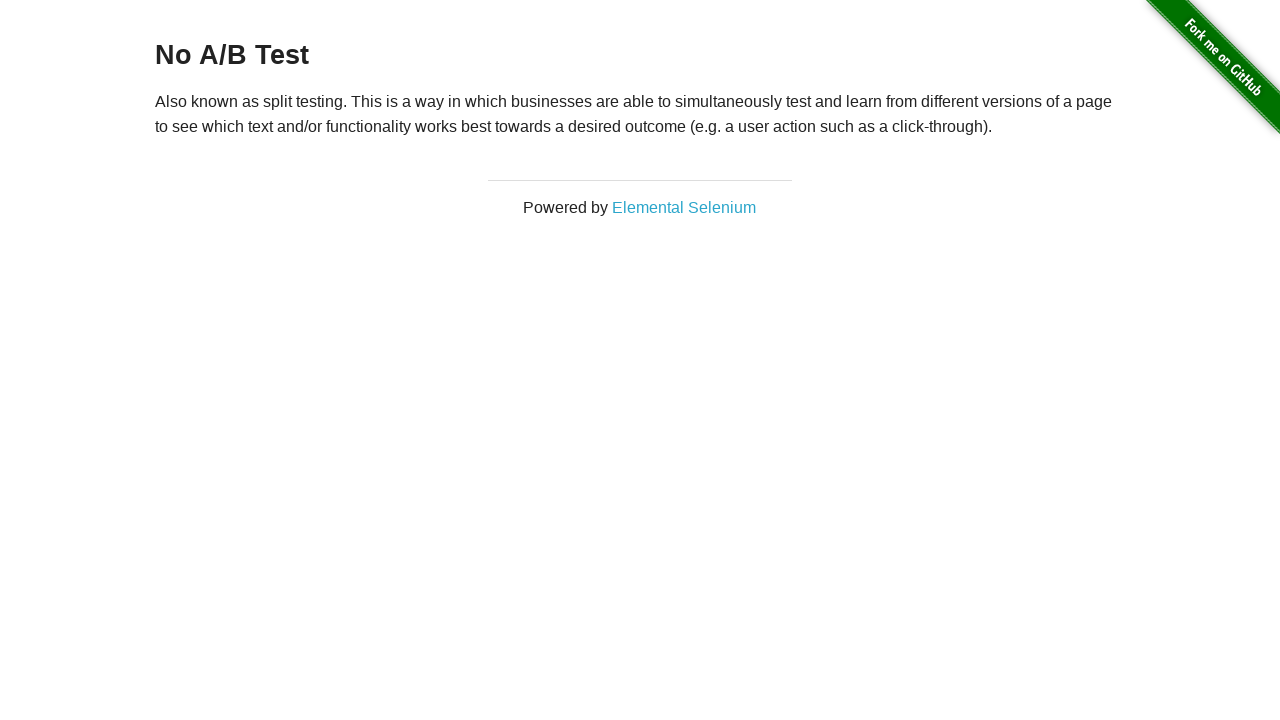

Waited for h3 heading to load on page
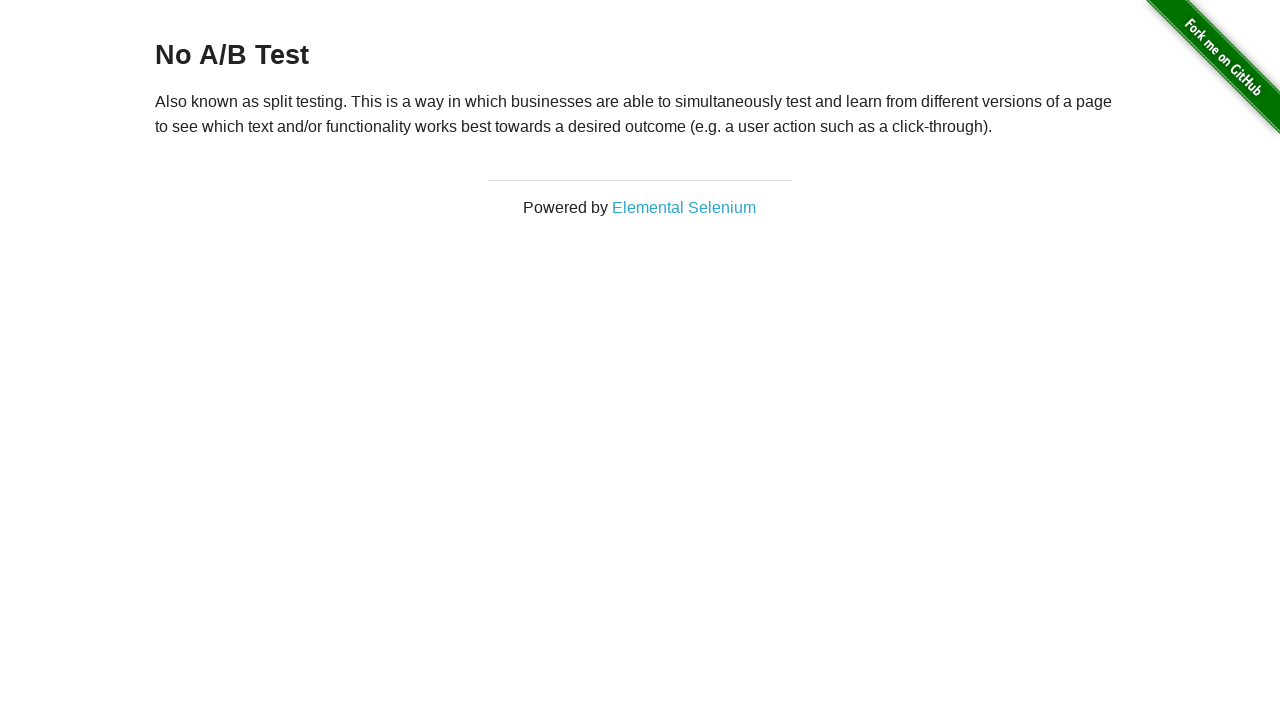

Retrieved heading text: 'No A/B Test'
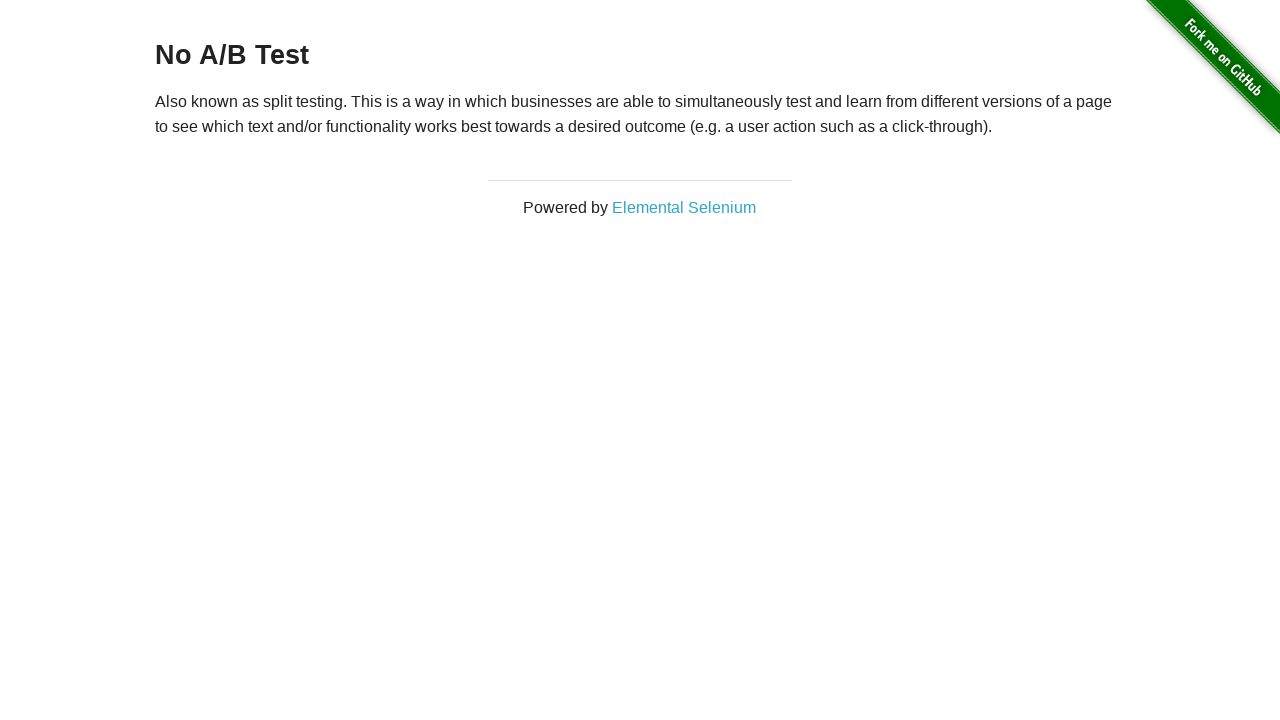

Verified that opt-out cookie successfully prevented A/B test assignment
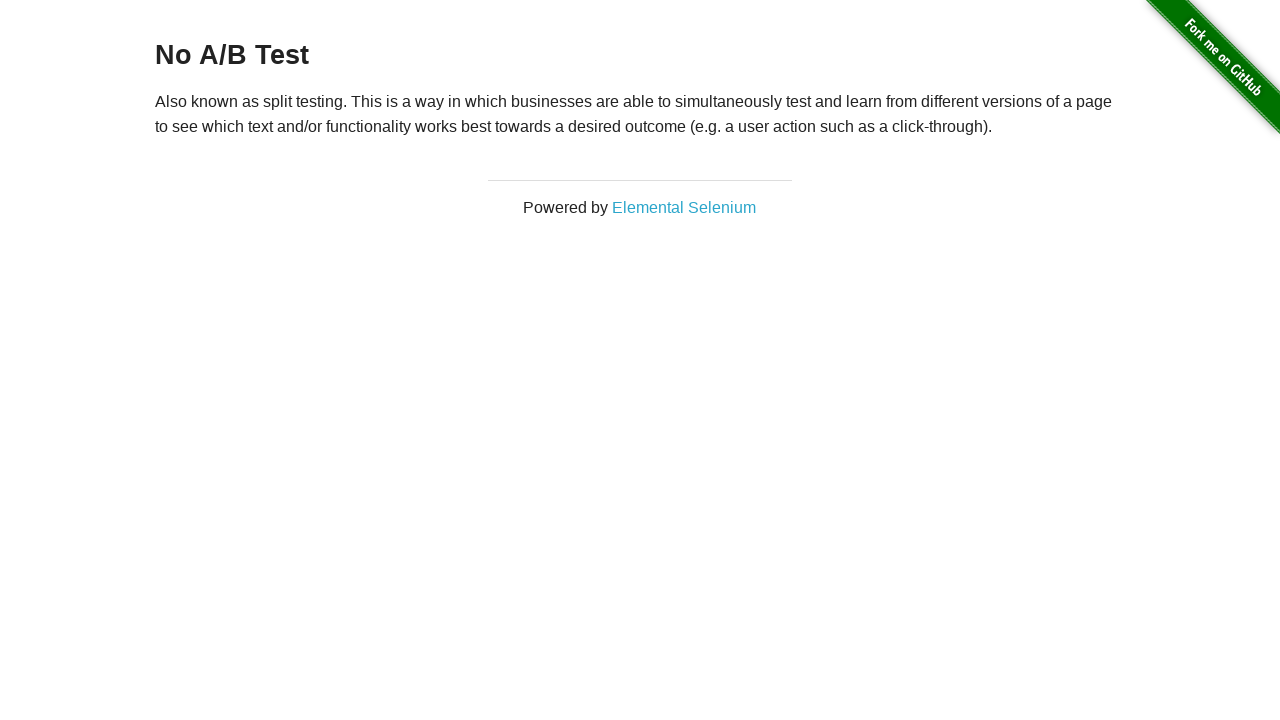

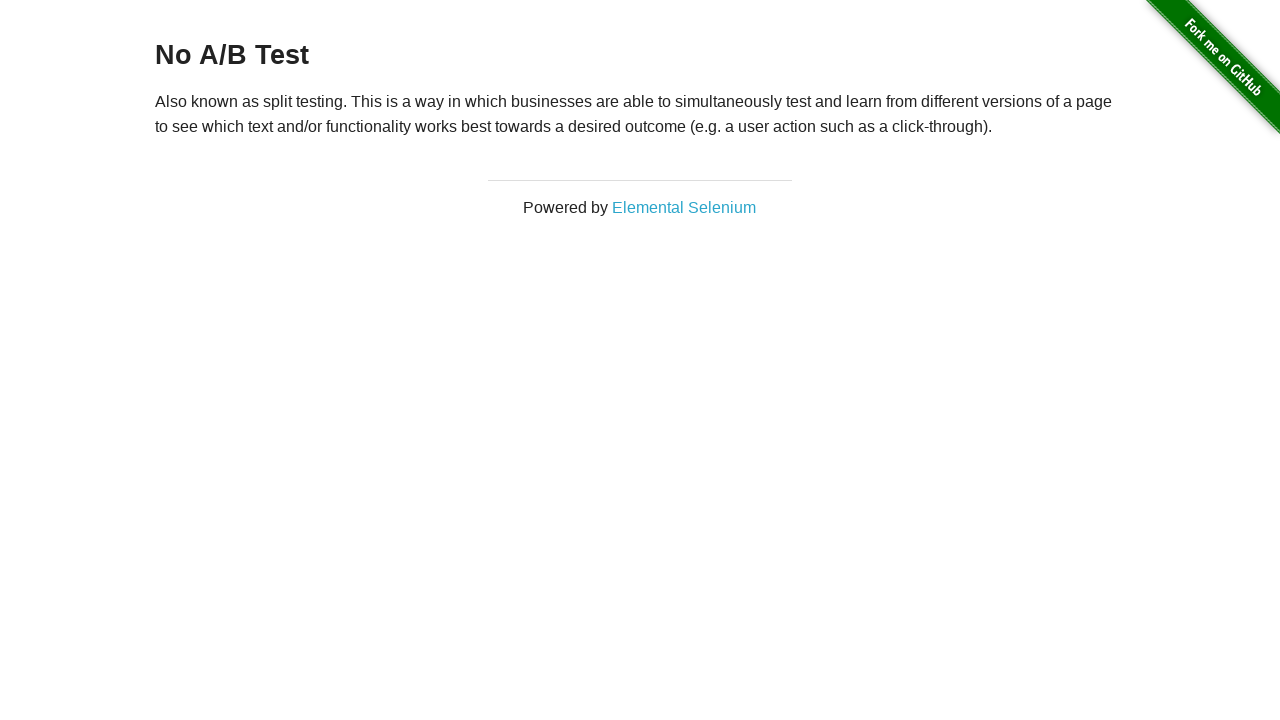